Tests the Practice Form on DemoQA by navigating to the Forms section, filling in personal details (first name, last name, email, mobile number) and selecting a date of birth from the date picker.

Starting URL: https://demoqa.com/

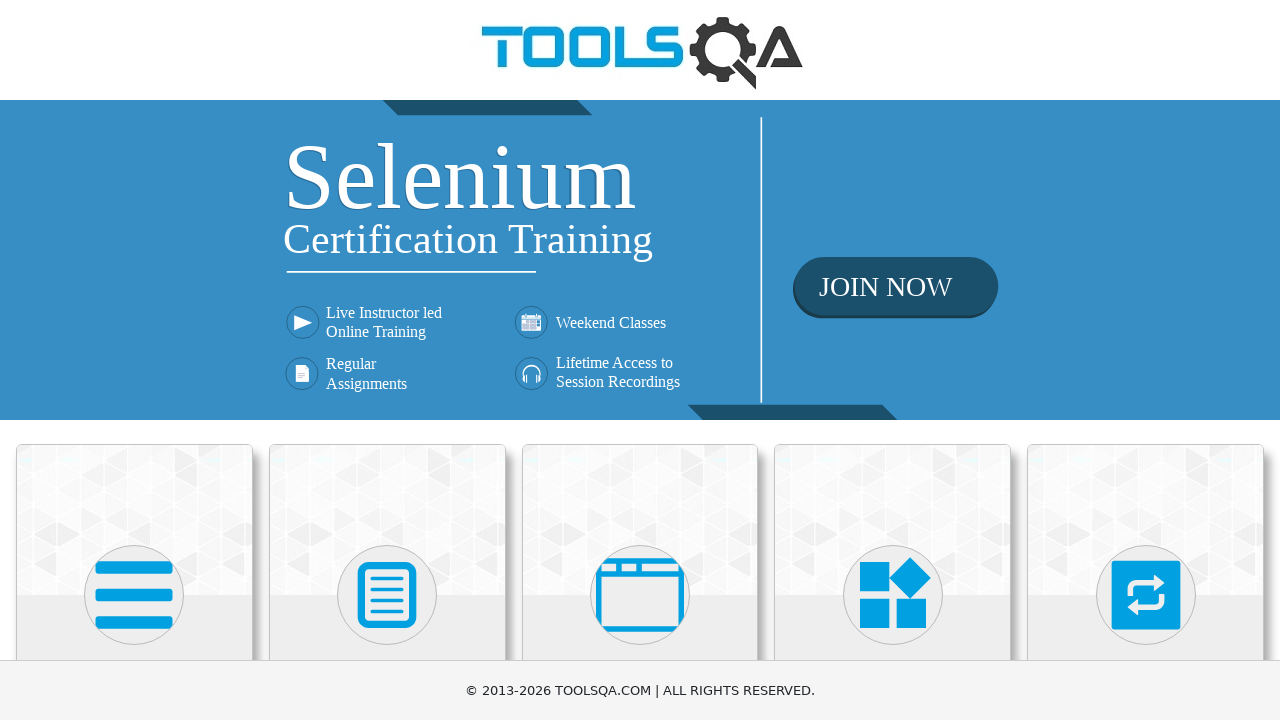

Located Forms menu element
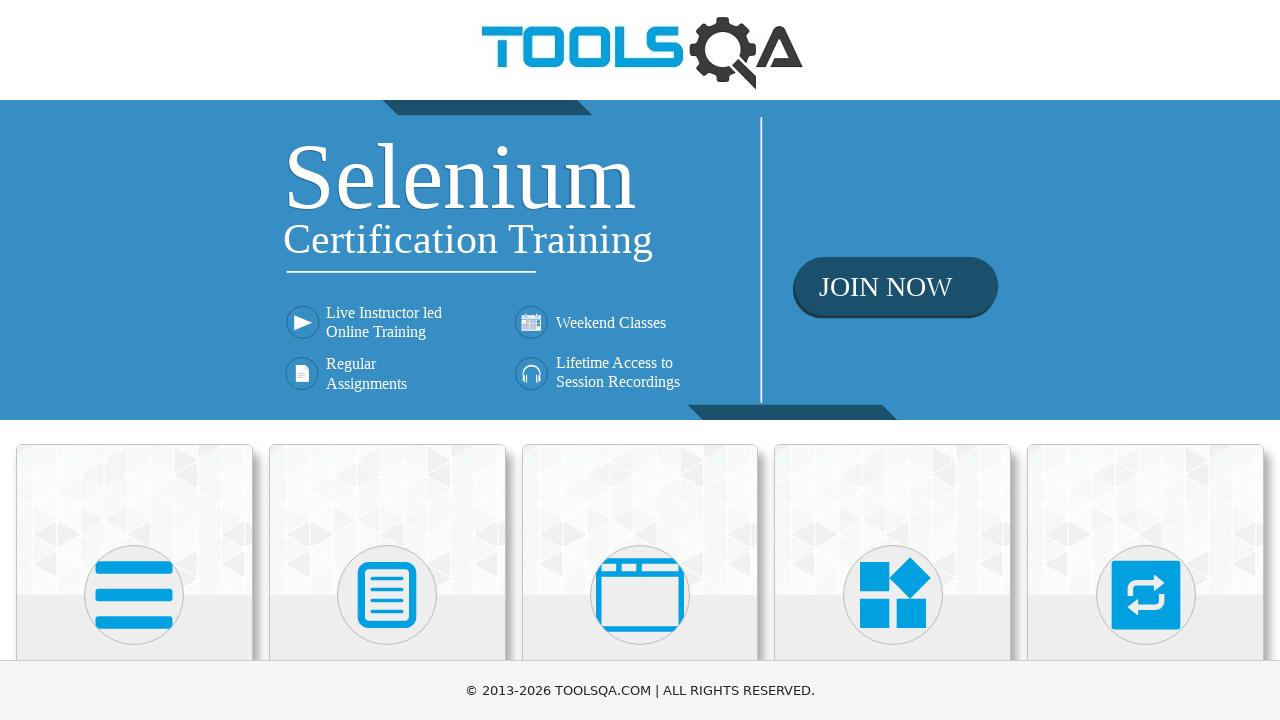

Scrolled Forms menu into view
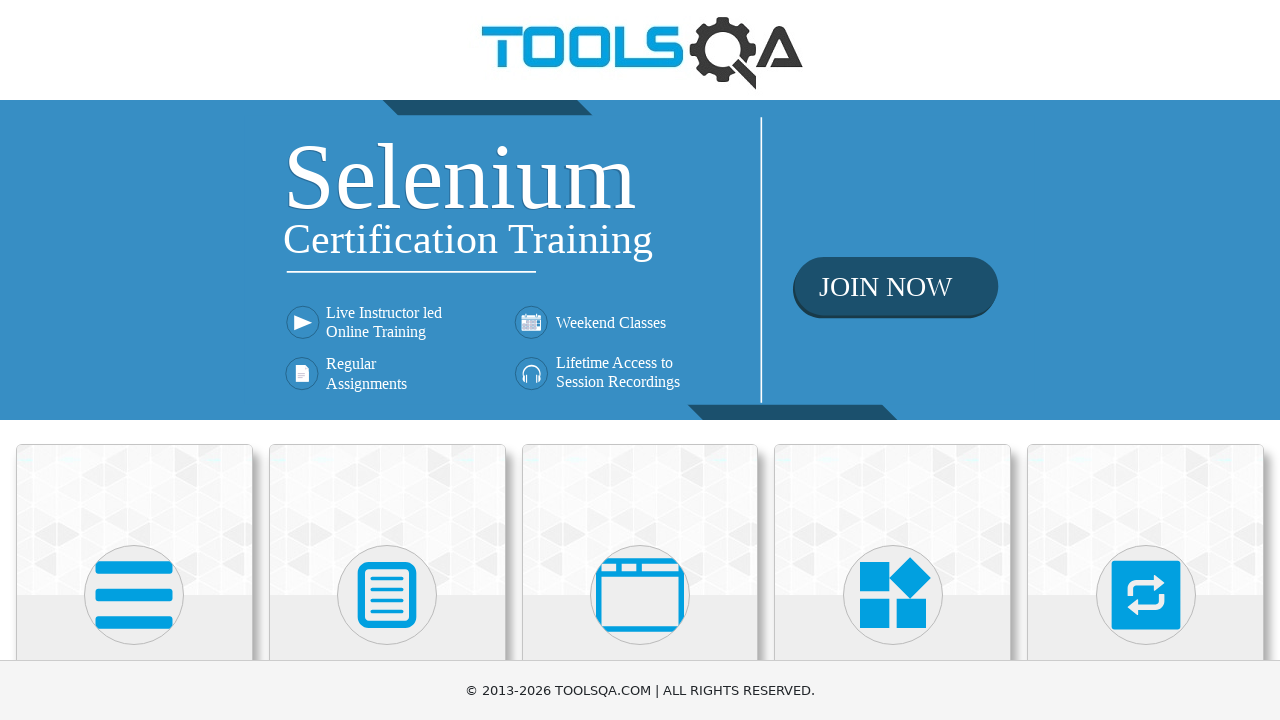

Clicked on Forms menu at (387, 360) on xpath=//h5[text()='Forms']
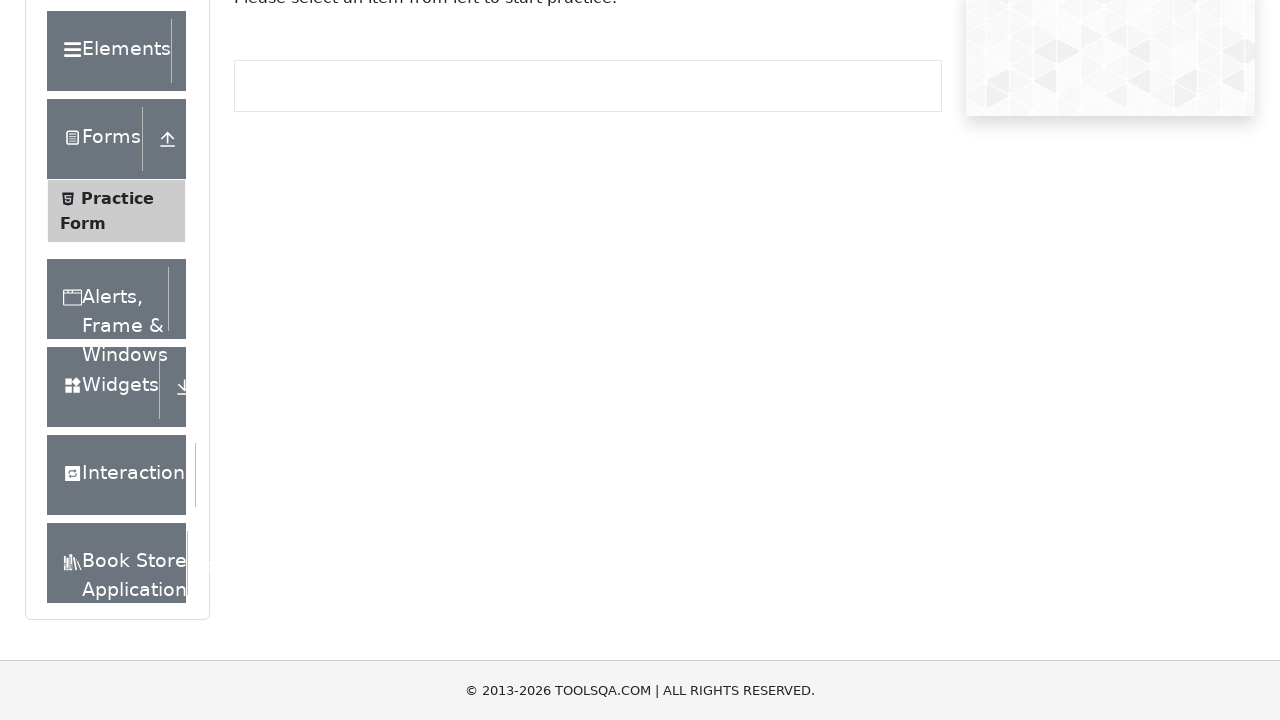

Clicked on Practice Form submenu at (117, 336) on xpath=//span[text()='Practice Form']
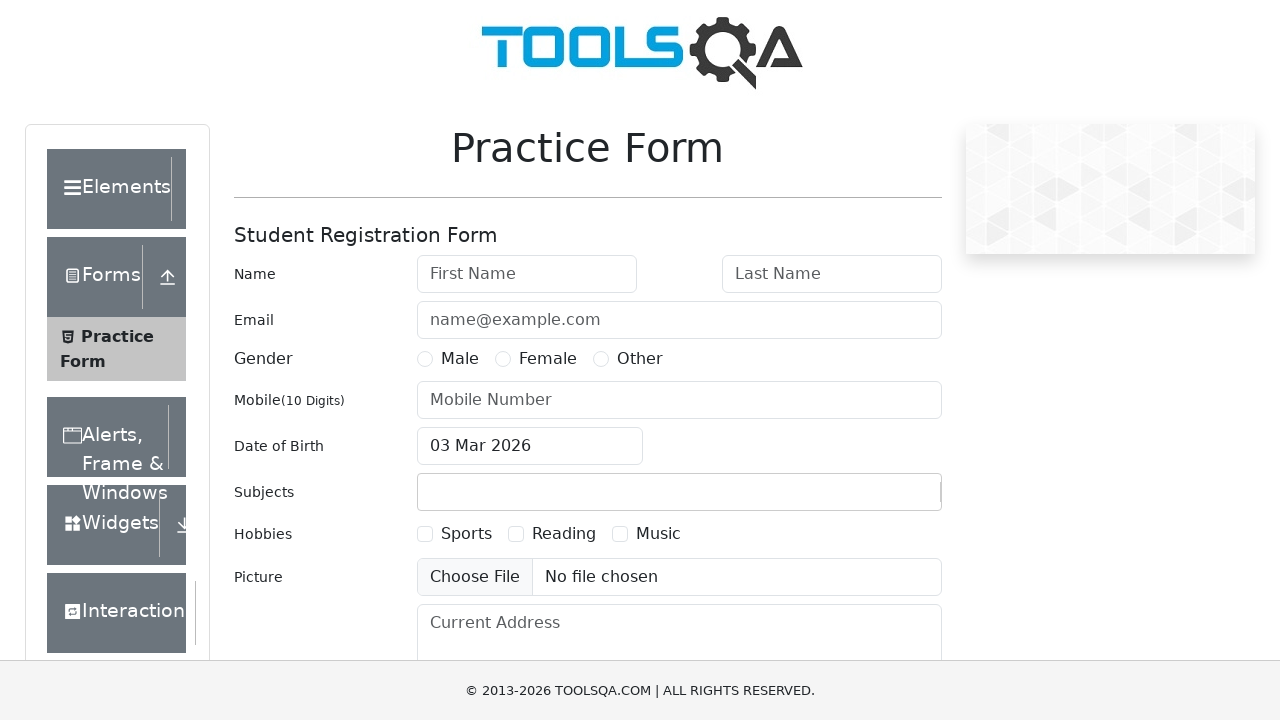

Filled first name field with 'Johny' on #firstName
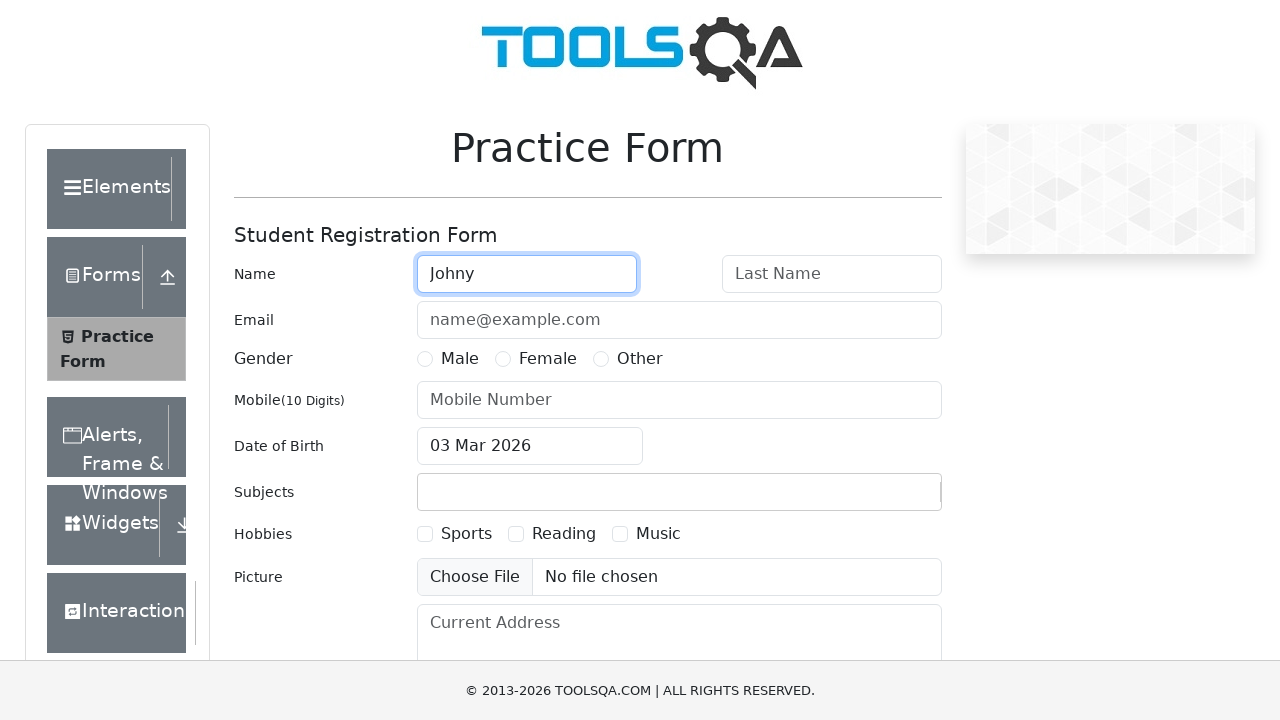

Filled last name field with 'Cash' on #lastName
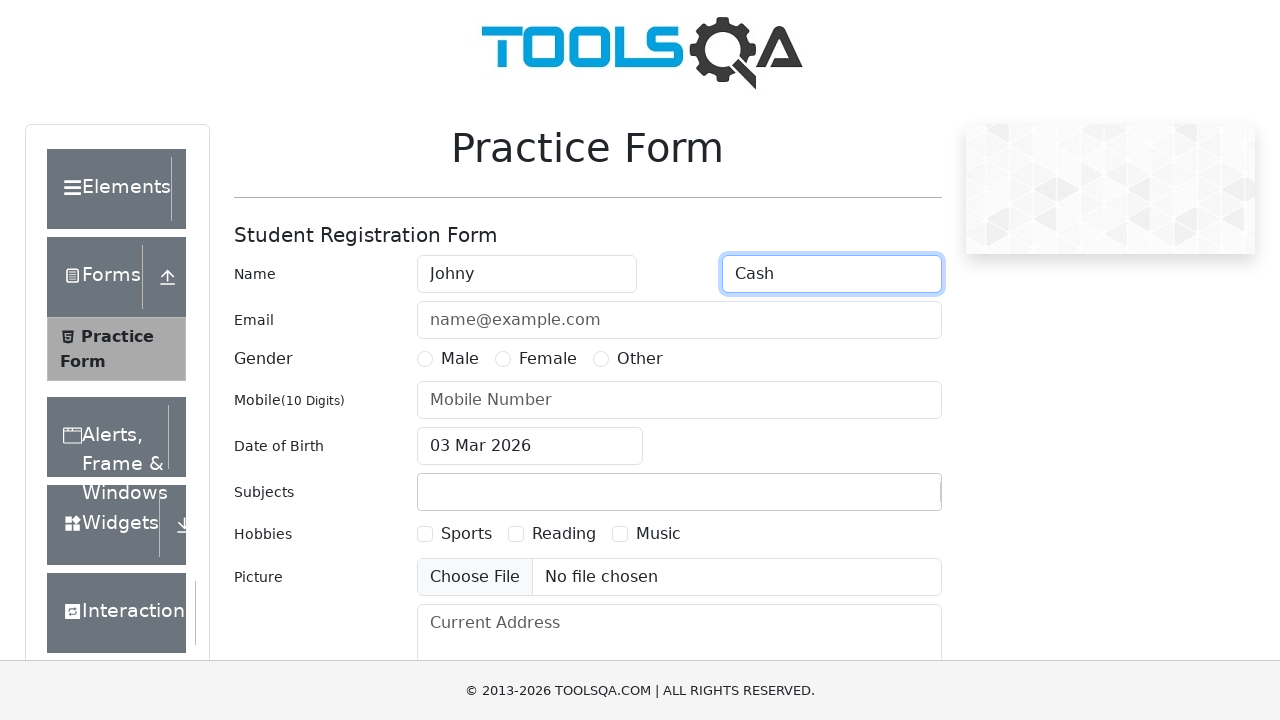

Filled email field with 'johnycash12n@gmail.com' on #userEmail
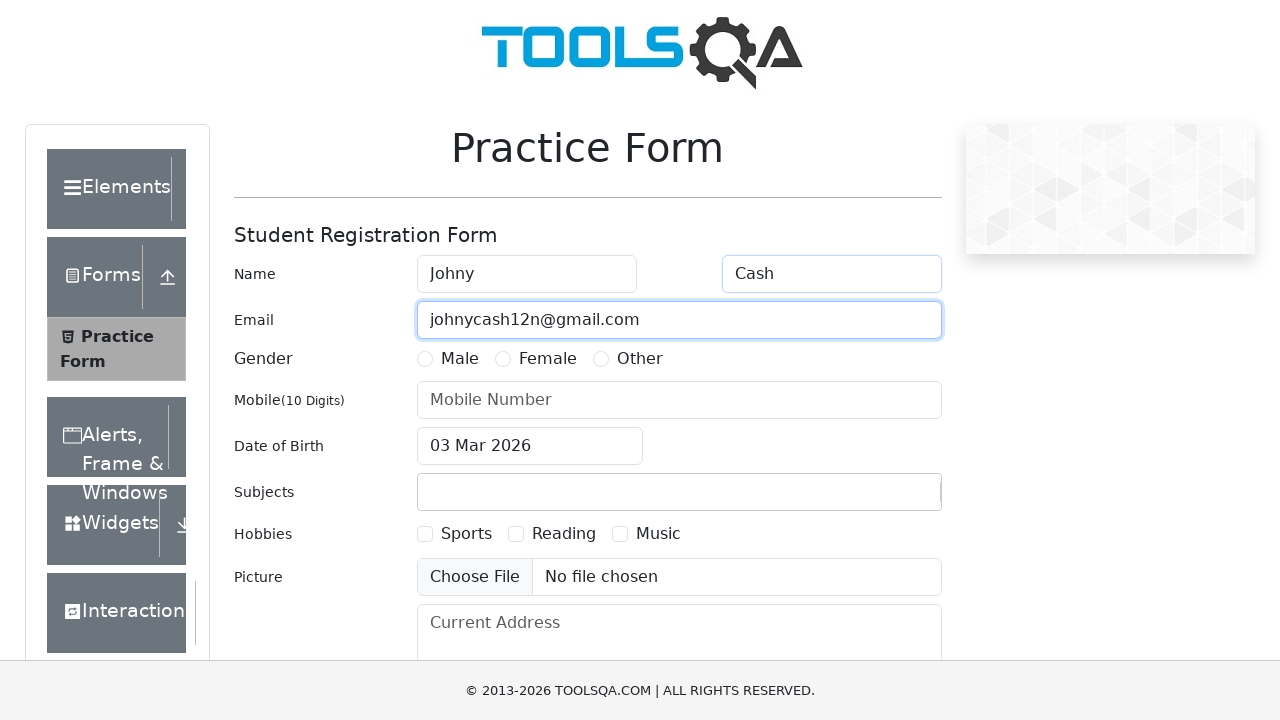

Filled mobile number field with '0745213252' on #userNumber
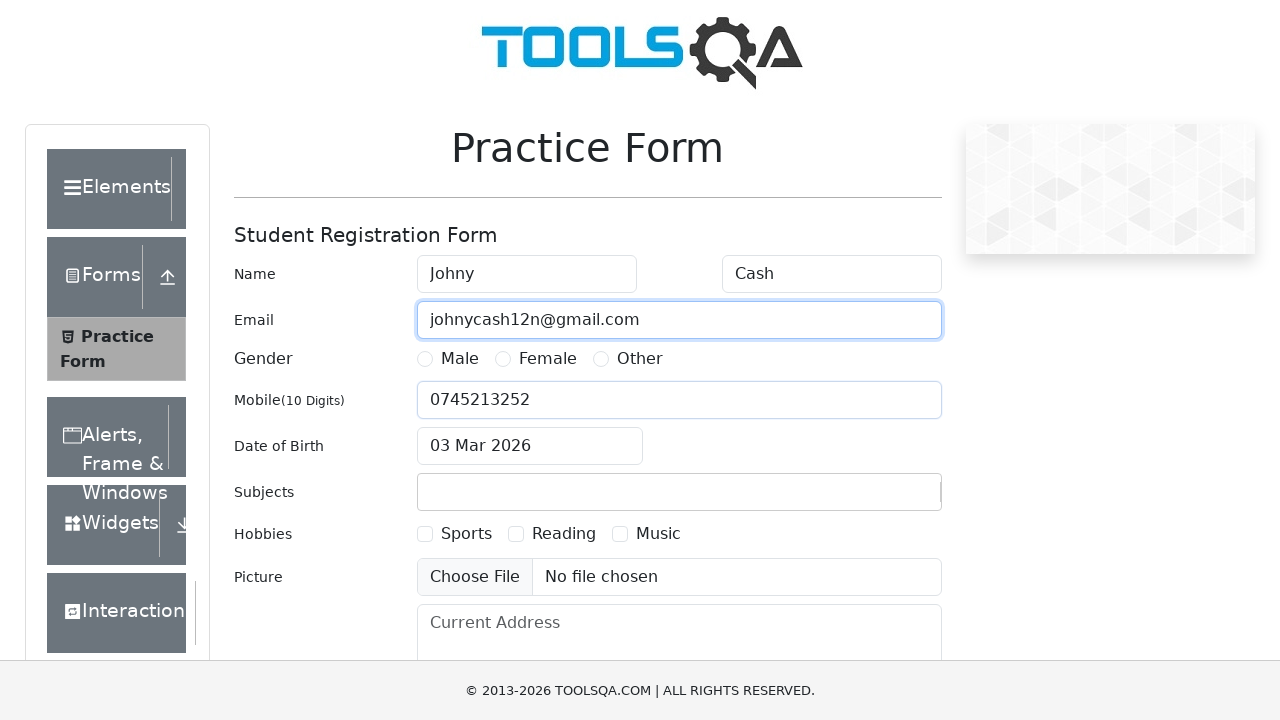

Clicked on date of birth input to open date picker at (530, 446) on #dateOfBirthInput
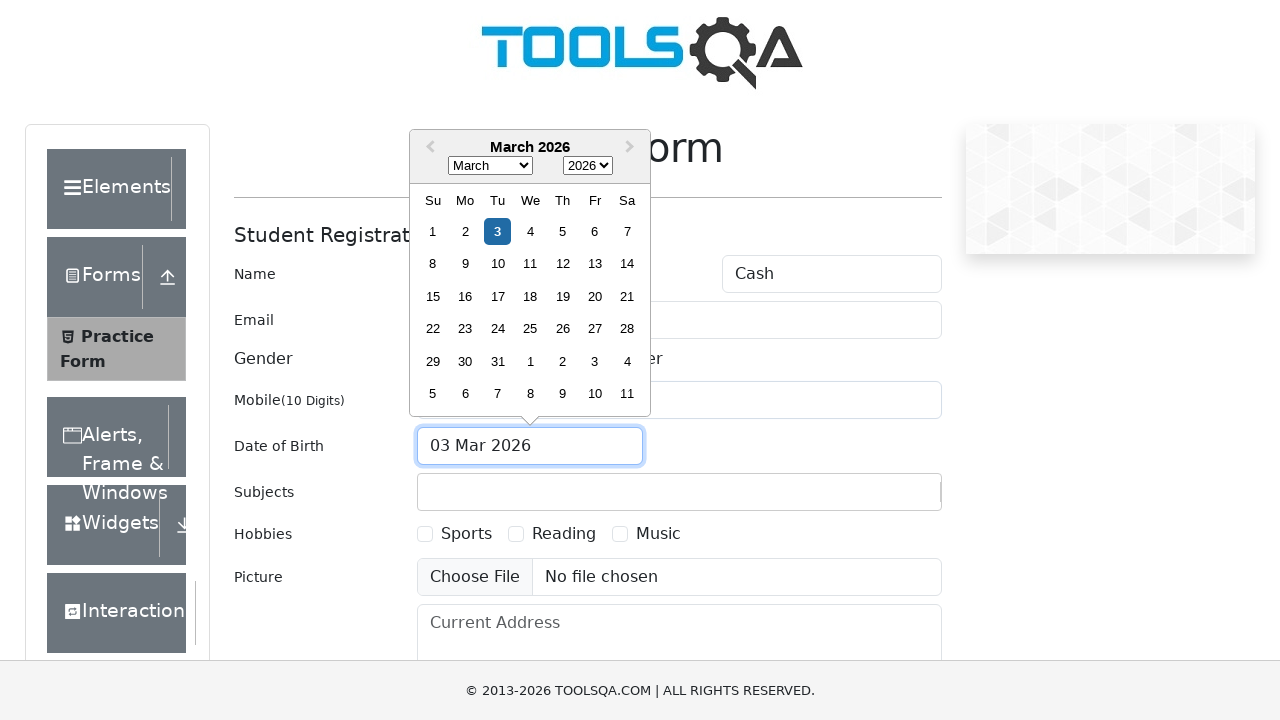

Selected 'January' from month dropdown on .react-datepicker__month-select
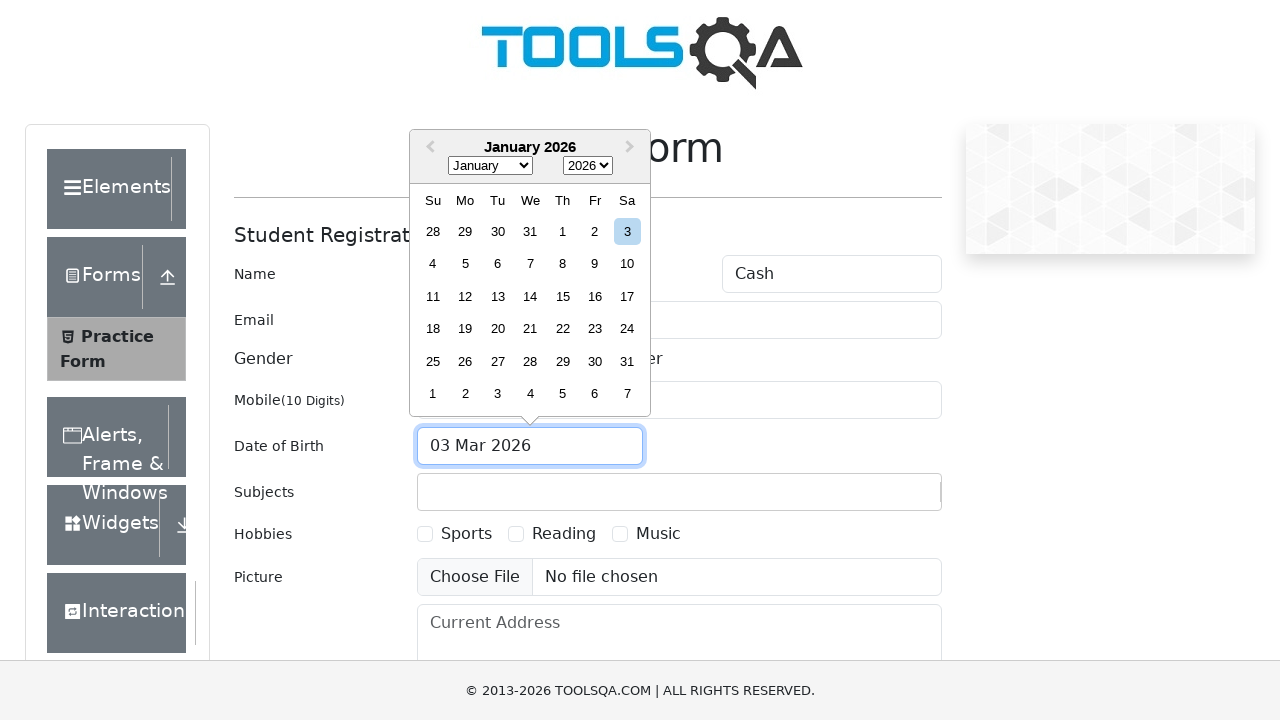

Selected '2030' from year dropdown on .react-datepicker__year-select
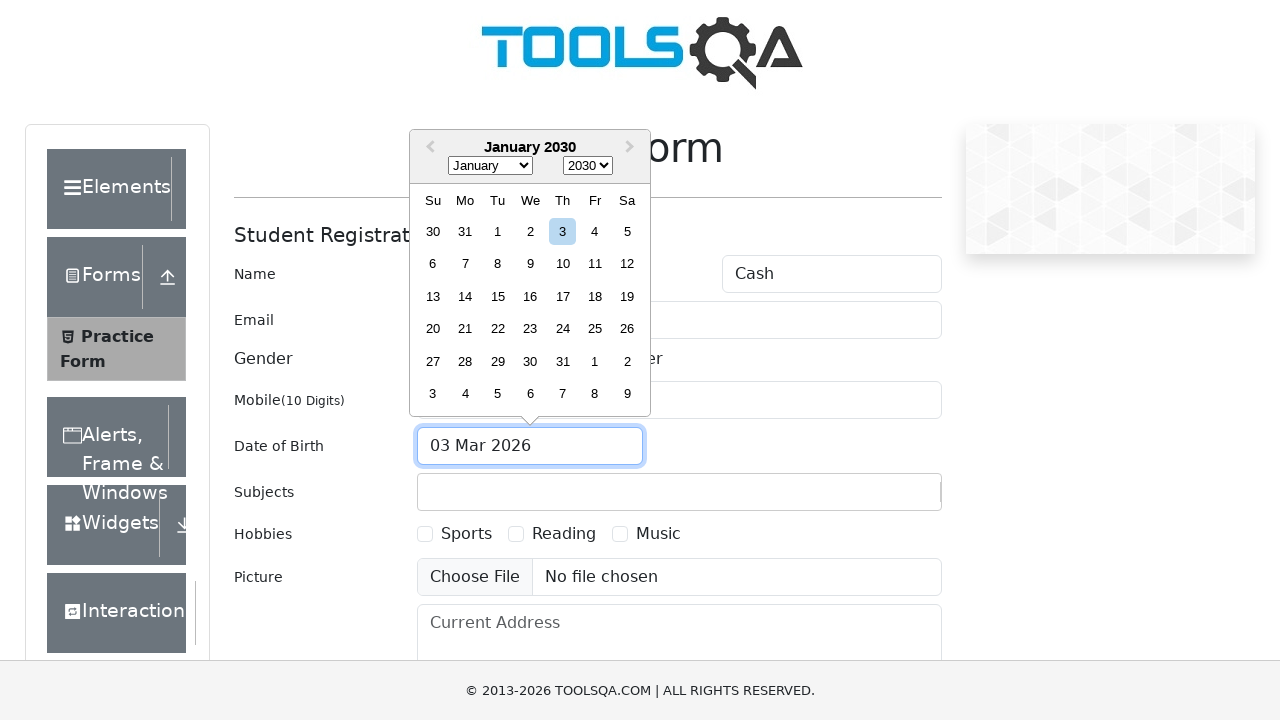

Located day elements in date picker
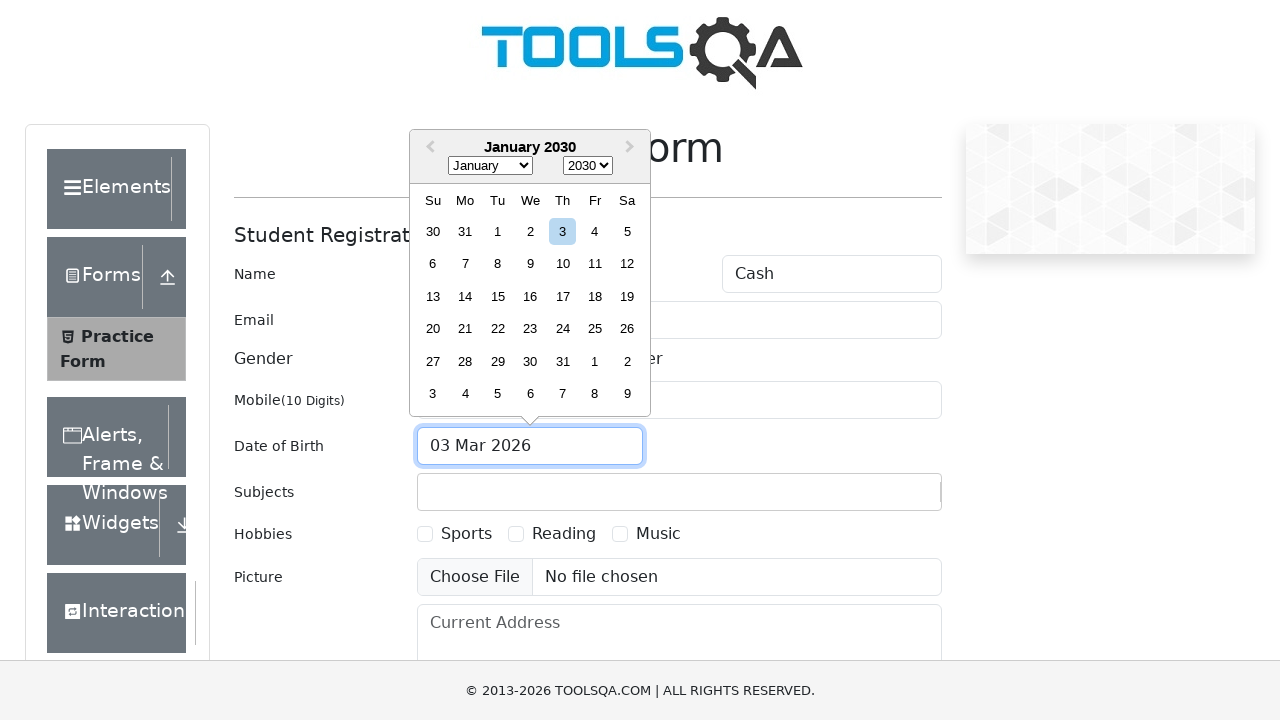

Found 31 day elements in date picker
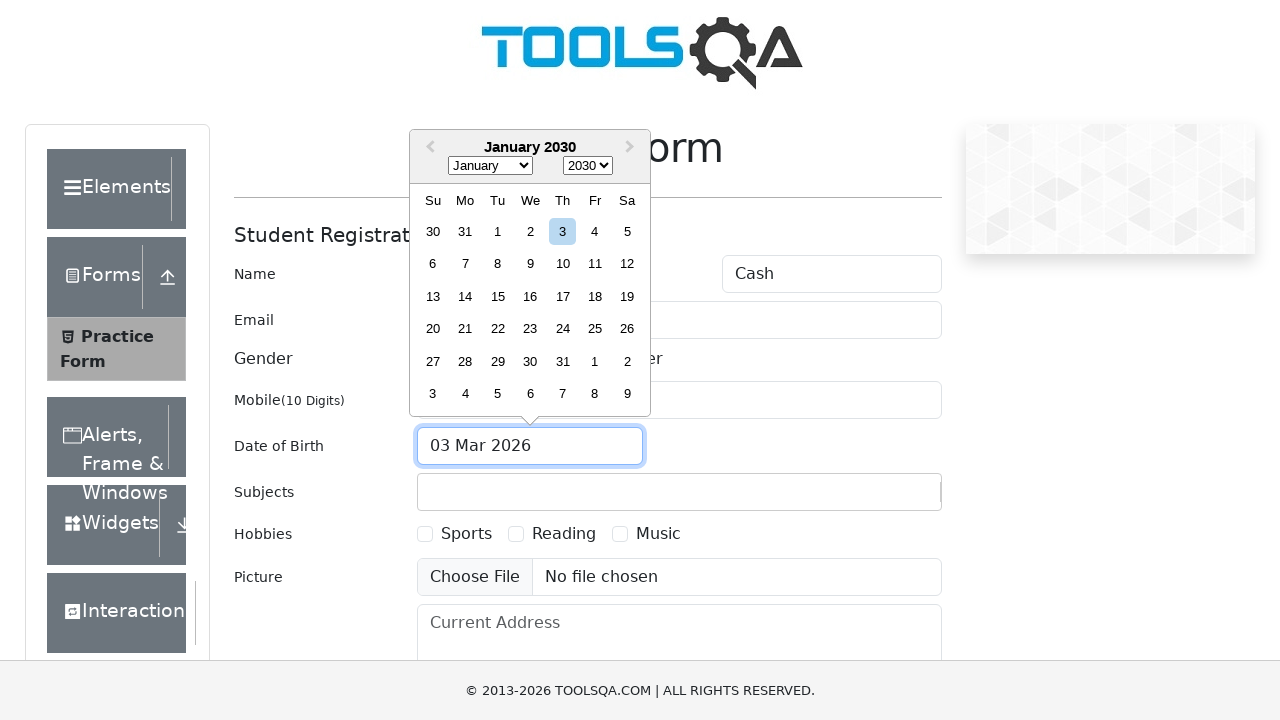

Selected day 15 from date picker at (498, 296) on xpath=//div[contains(@class,'react-datepicker__day--0') and not(contains(@class,
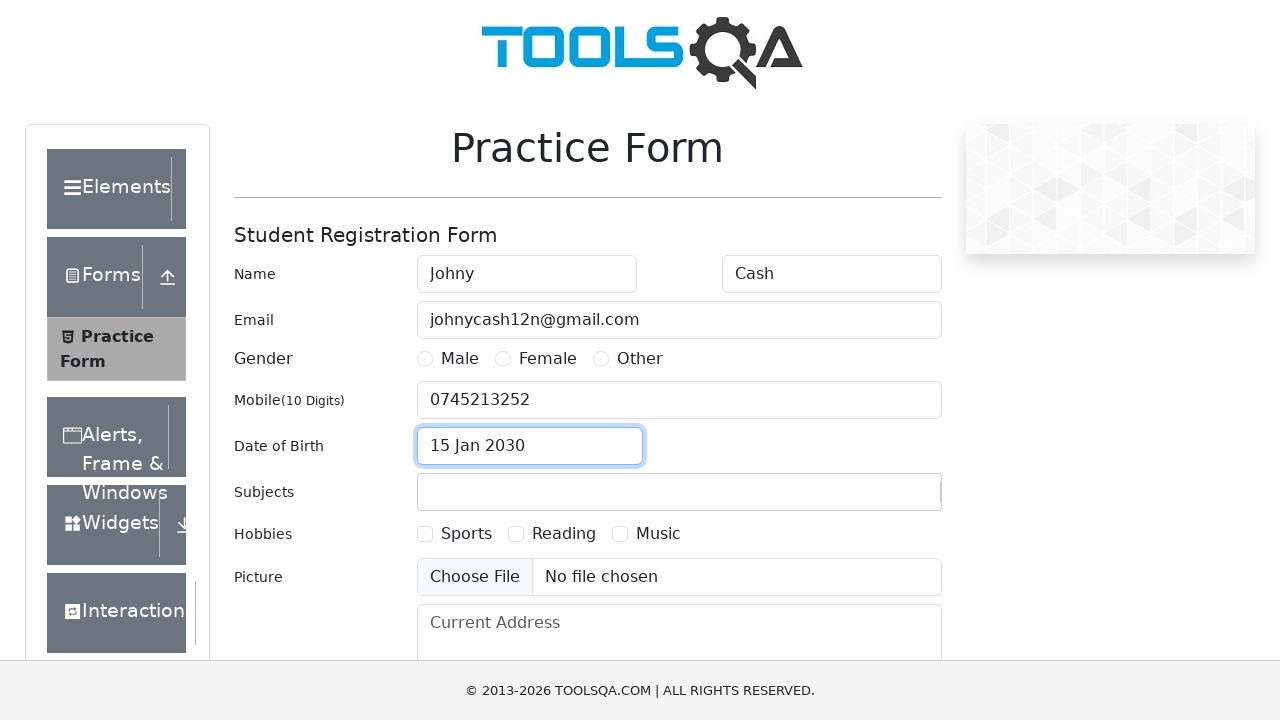

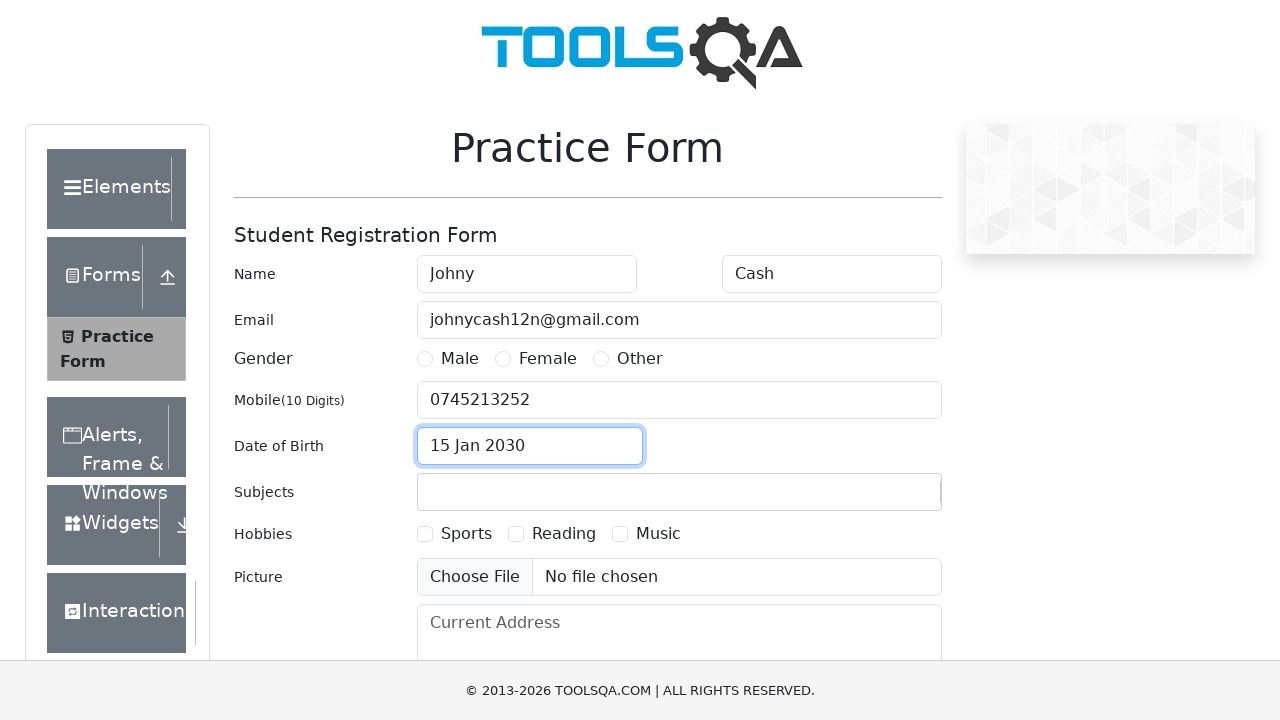